Tests interaction with various form elements on the Selenium demo page including text input, checkbox, and password field

Starting URL: https://www.selenium.dev/selenium/web/web-form.html

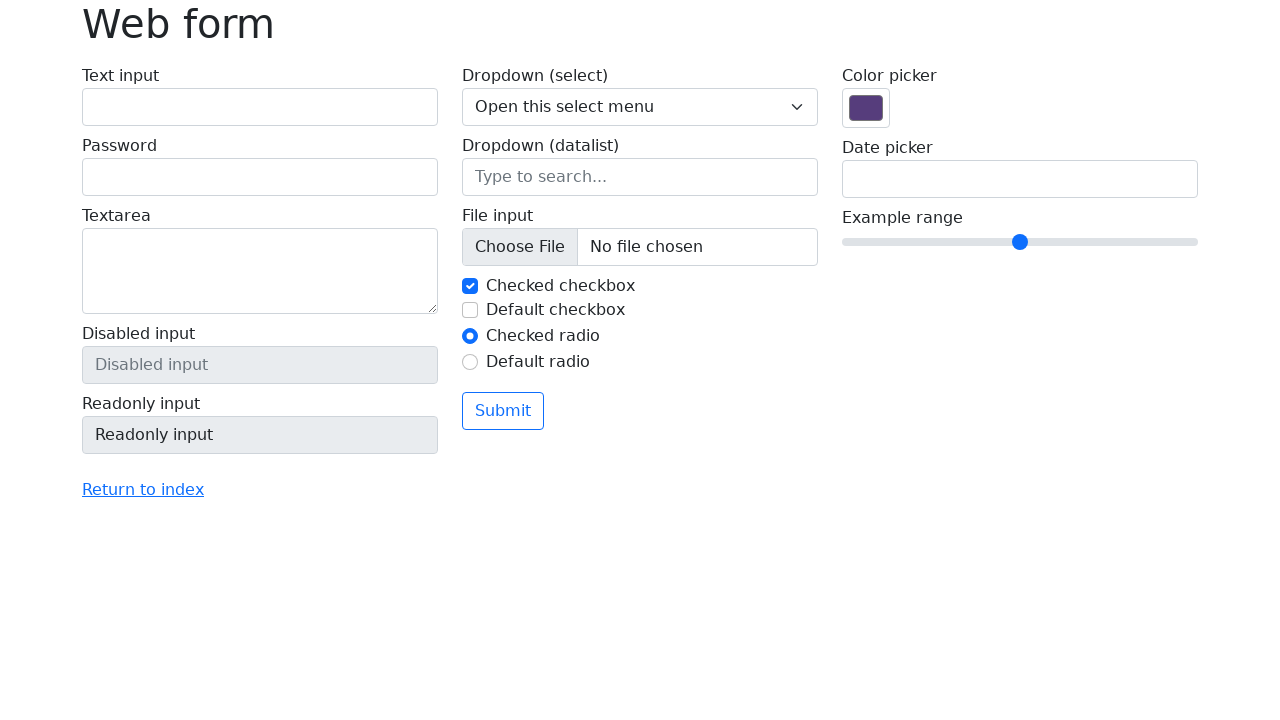

Filled text input field with 'Vinay Kumar Singh' on input[name='my-text']
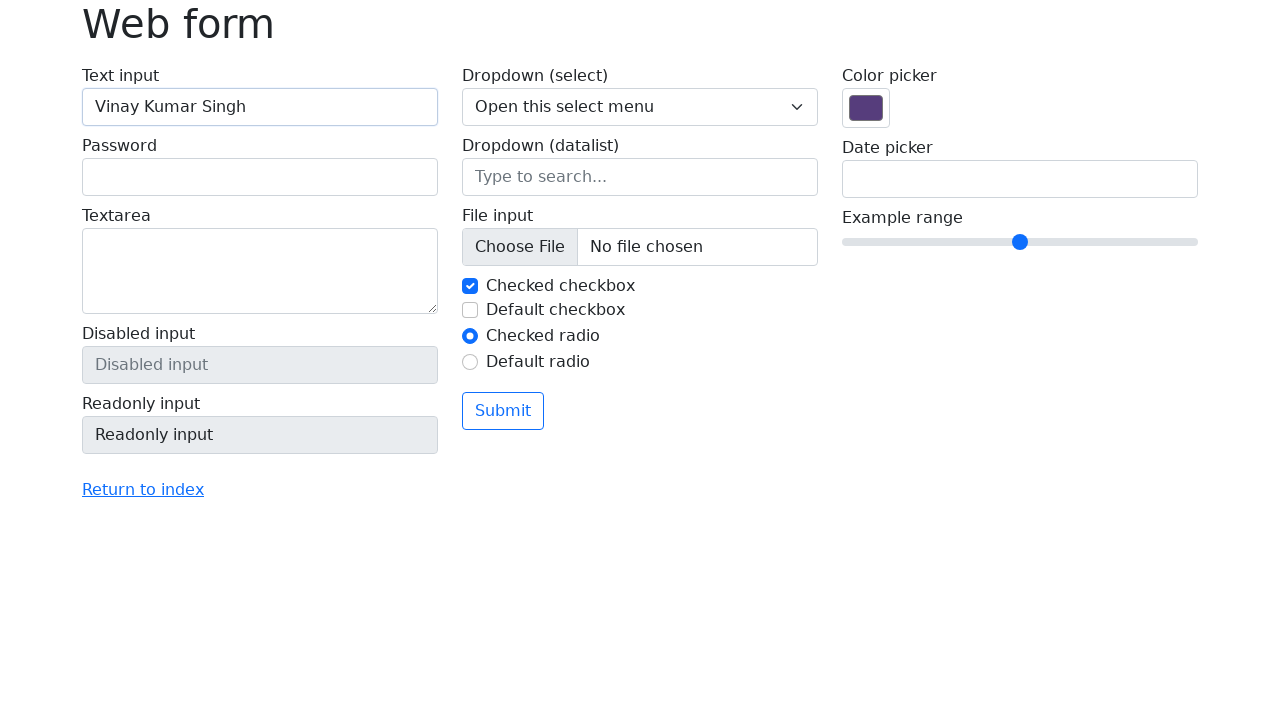

Clicked checkbox element at (470, 286) on input[name='my-check']
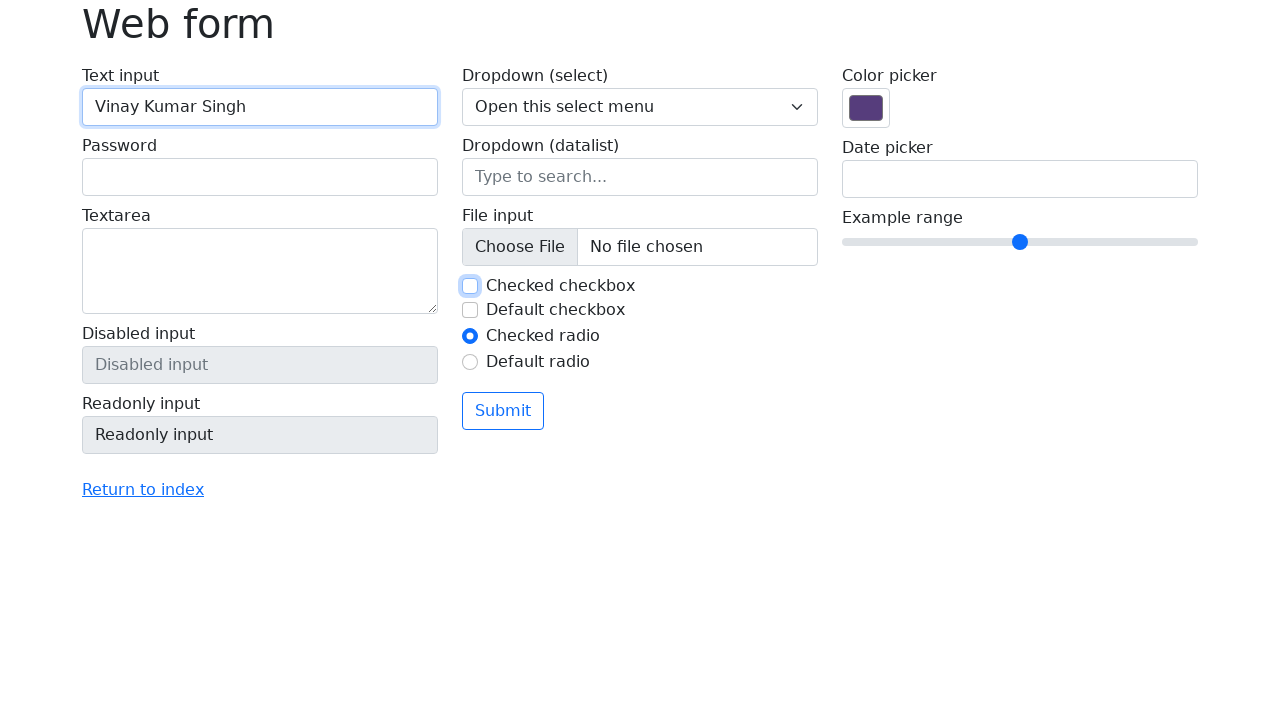

Cleared password field on input[name='my-password']
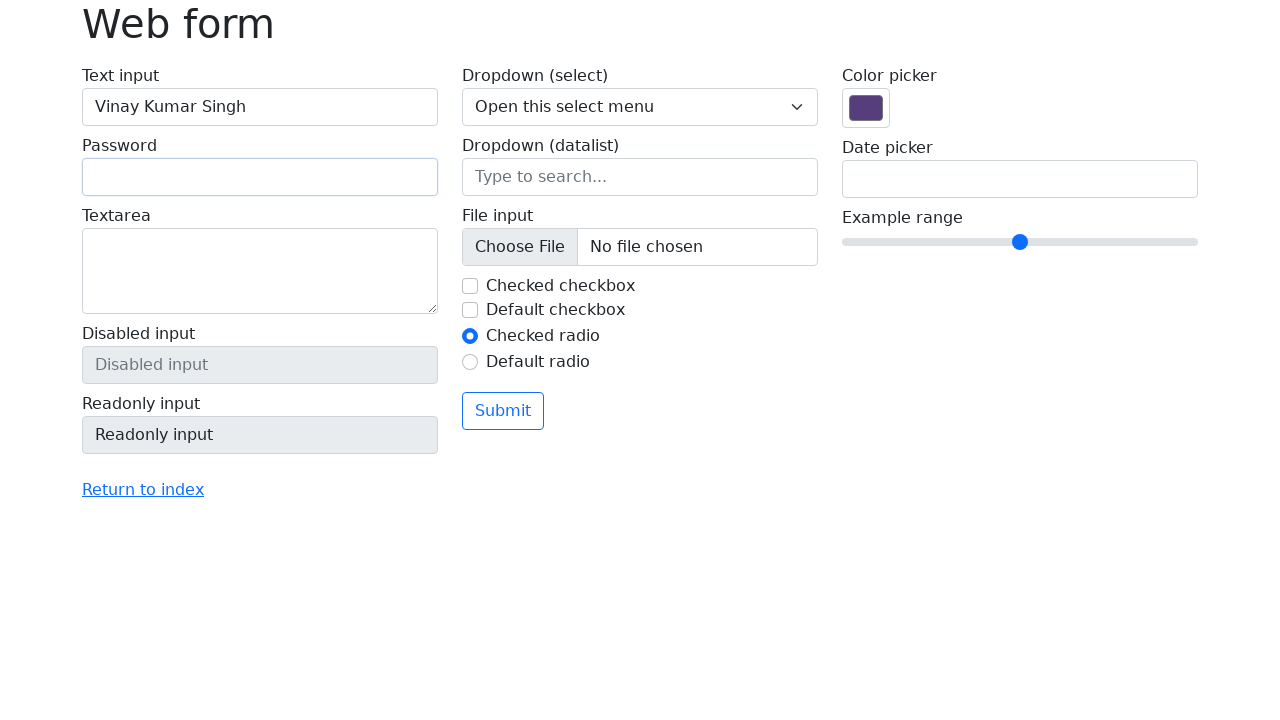

Filled password field with '123456' on input[name='my-password']
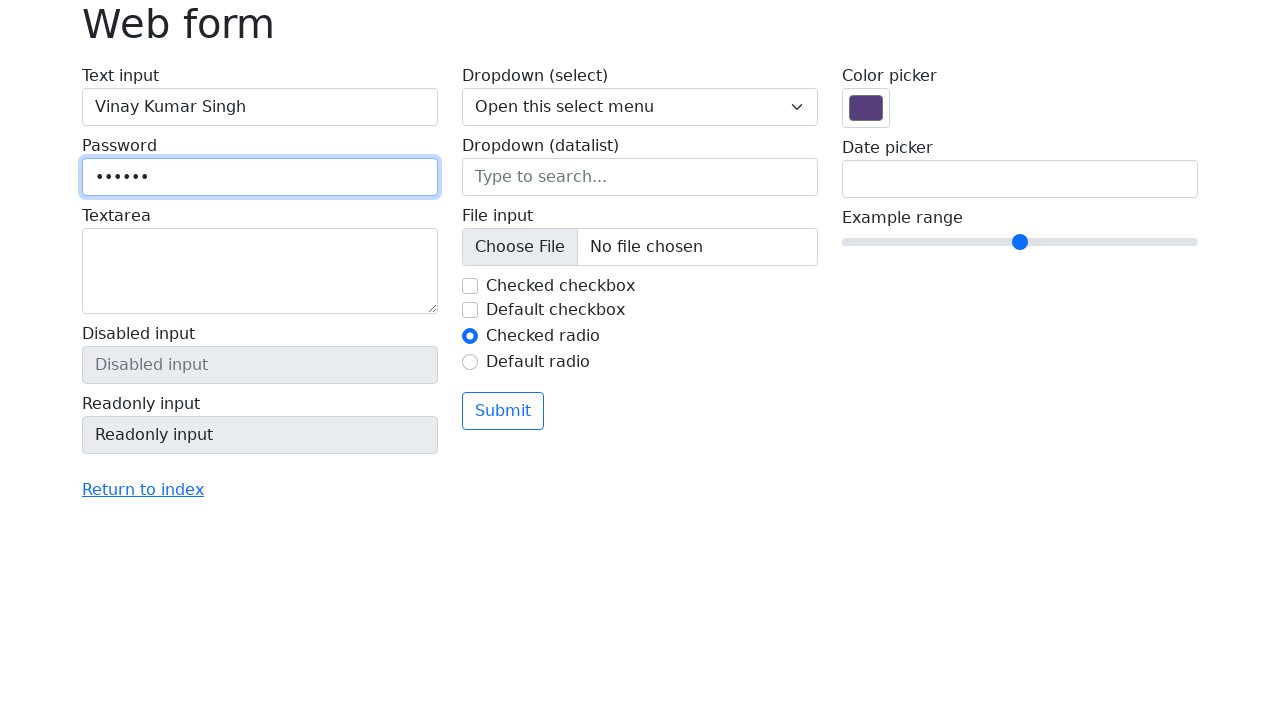

Verified text input field is visible
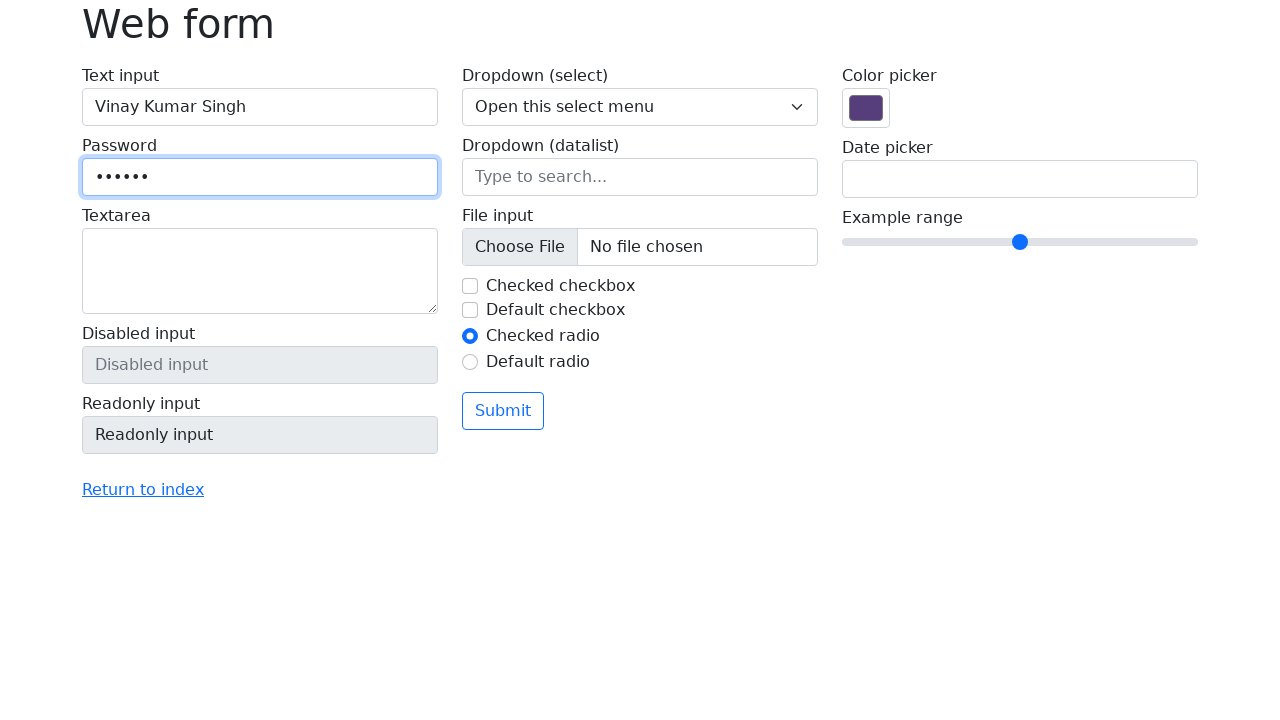

Retrieved bounding box dimensions of text input field
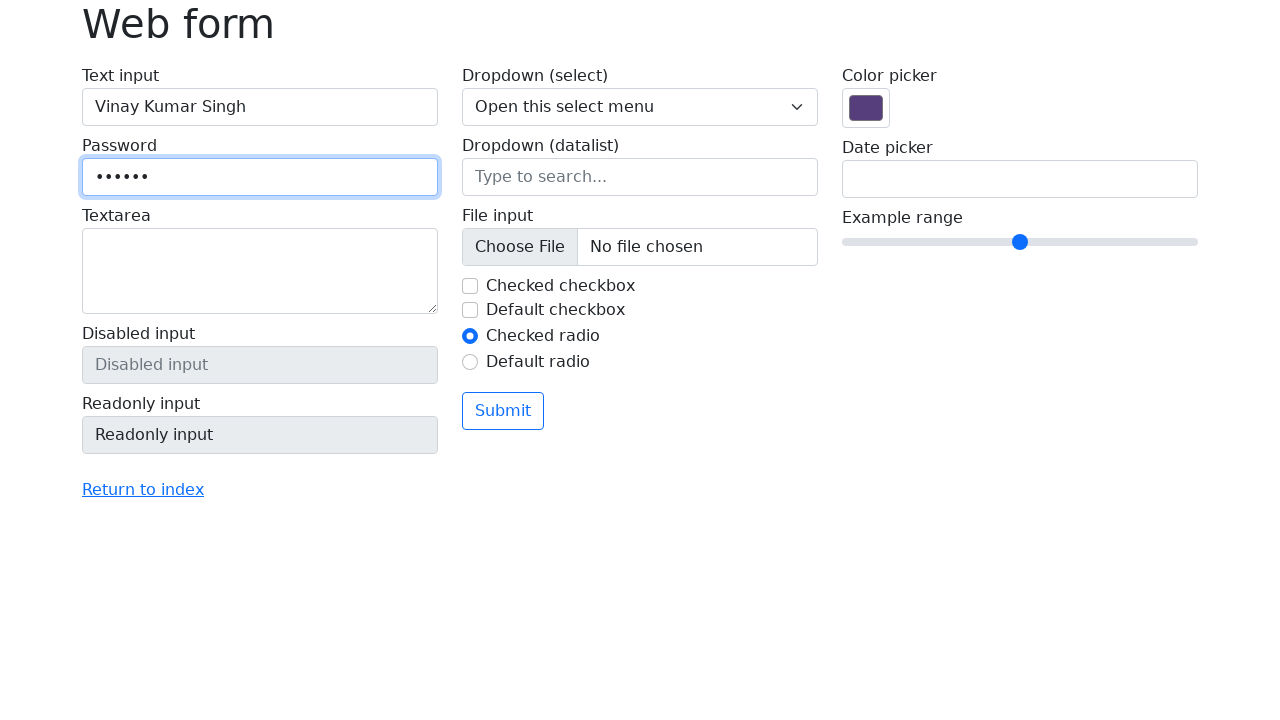

Logged element dimensions - x: 82, y: 88, width: 356, height: 38
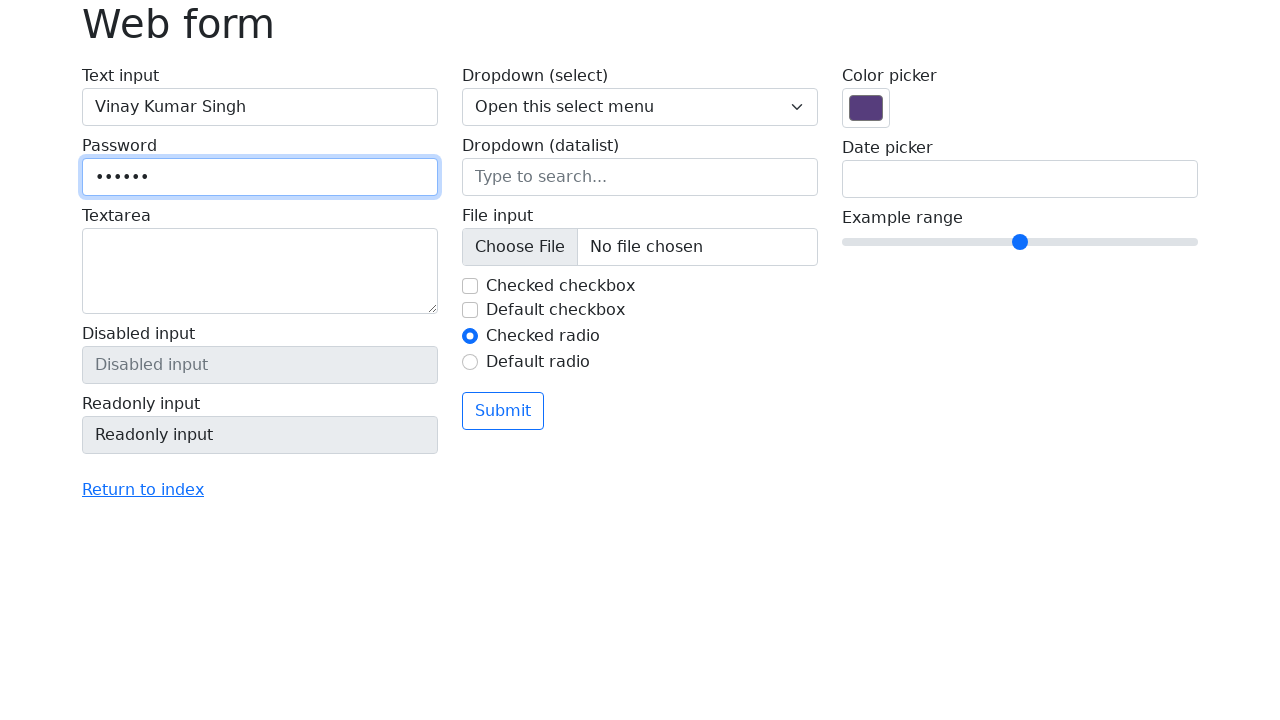

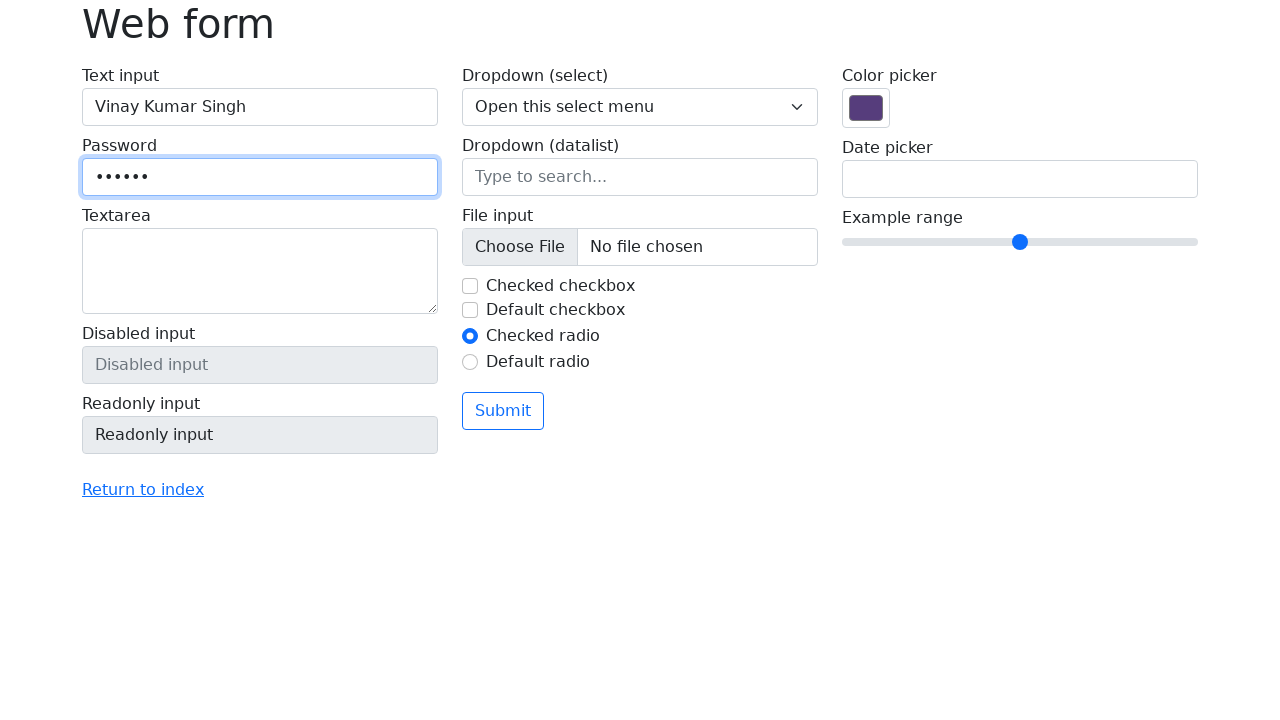